Tests navigation to Browse Languages page, then to languages starting with 0, and verifies 10 languages are listed

Starting URL: http://www.99-bottles-of-beer.net/

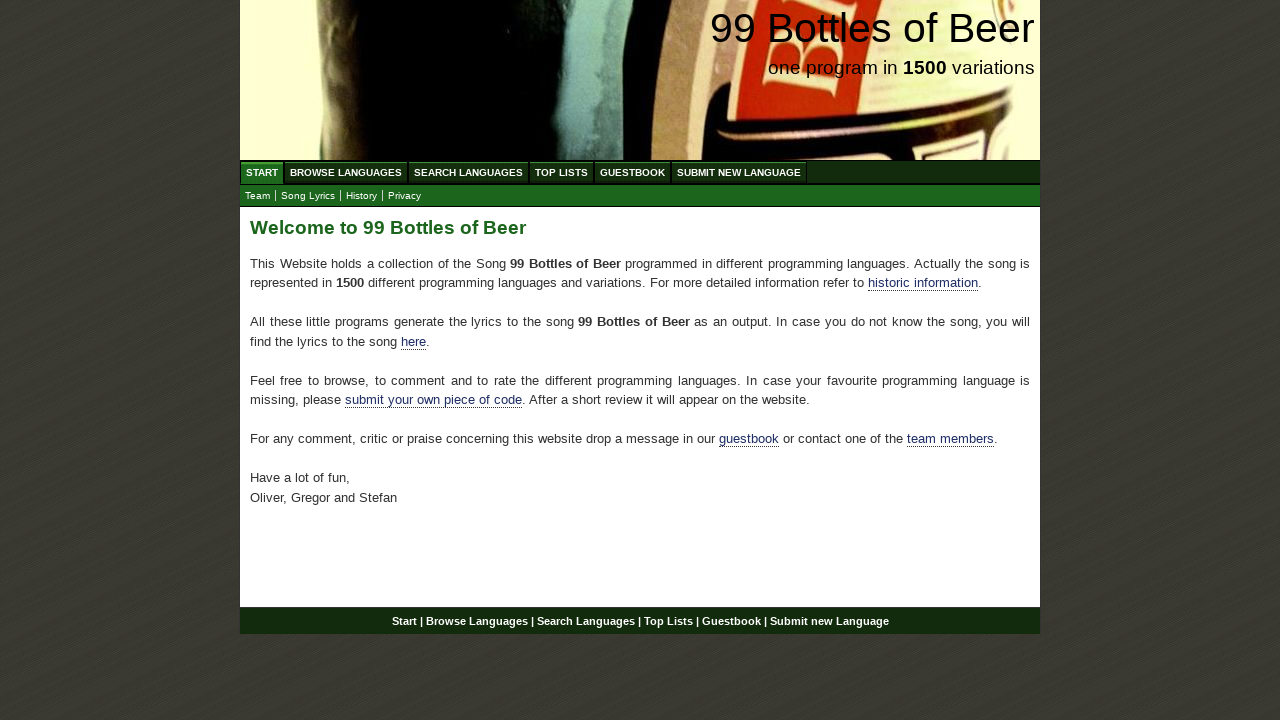

Clicked on Browse Languages link at (346, 172) on #menu li a[href='/abc.html']
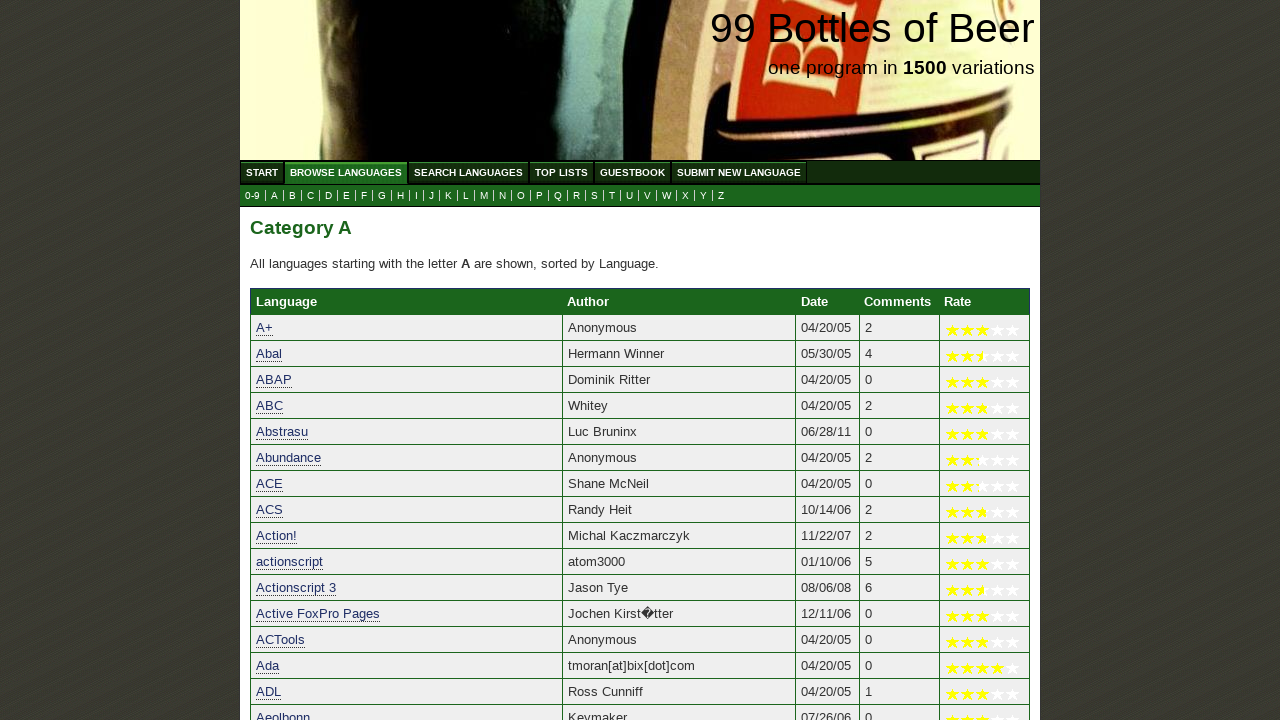

Clicked on languages starting with 0 at (252, 196) on a[href='0.html']
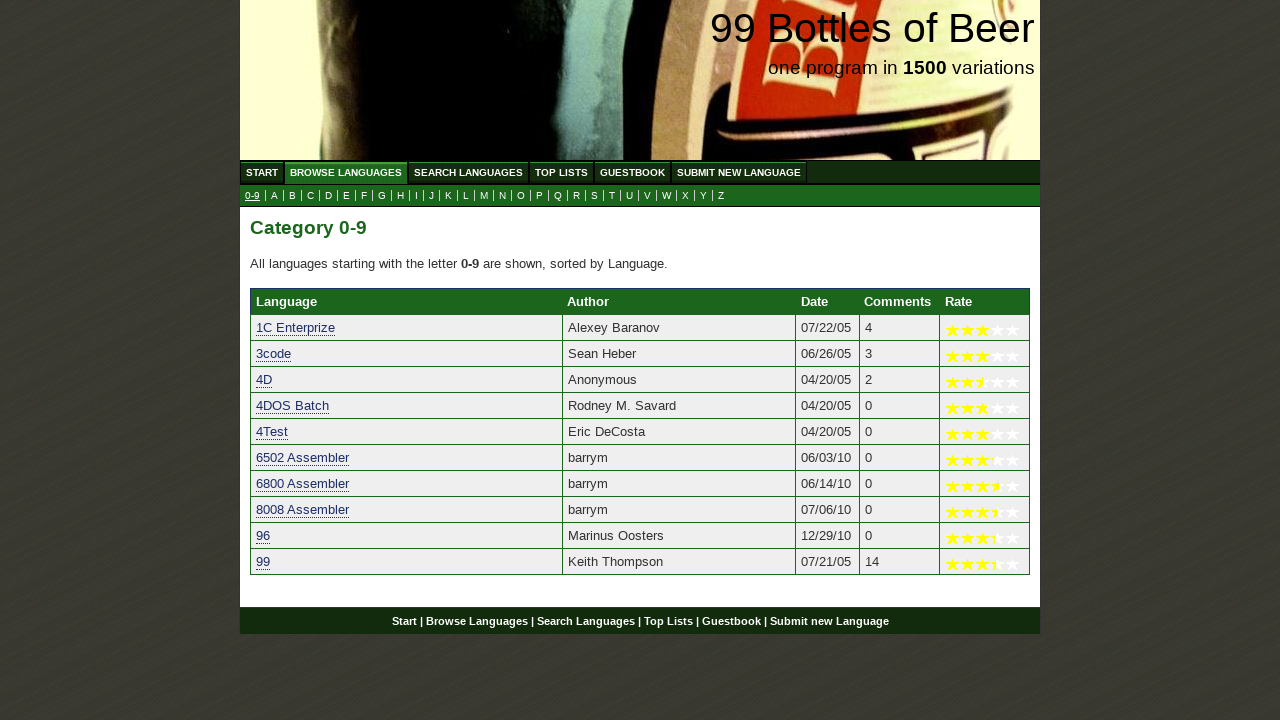

Language list loaded, verified 10 languages are listed
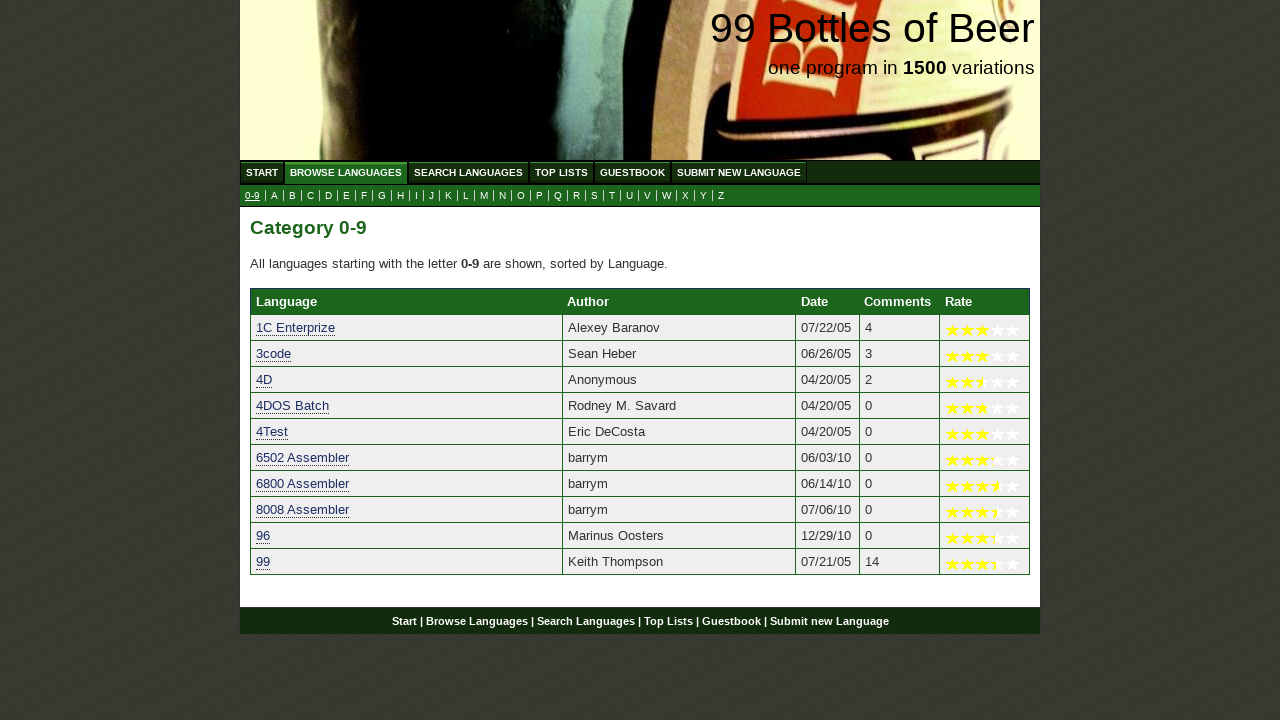

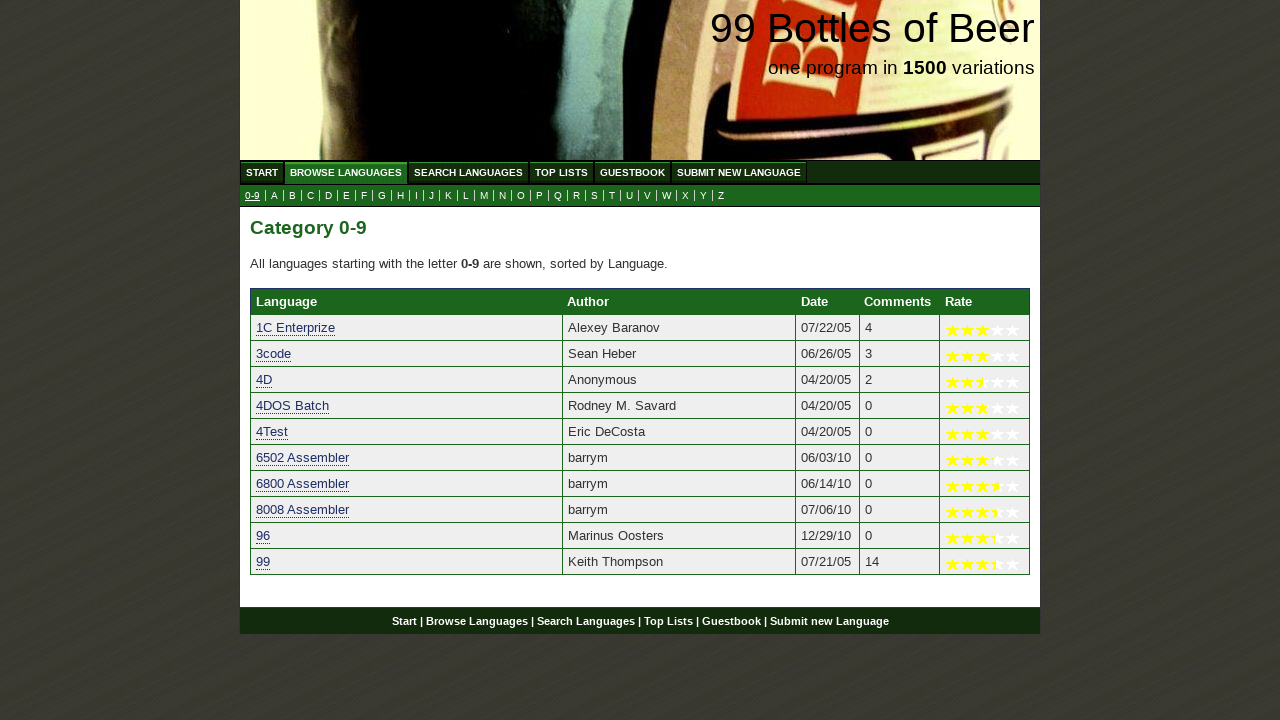